Tests navigation to the A/B Testing page by clicking a link, verifying the page title, then navigating back and verifying the main page title.

Starting URL: https://practice.cydeo.com

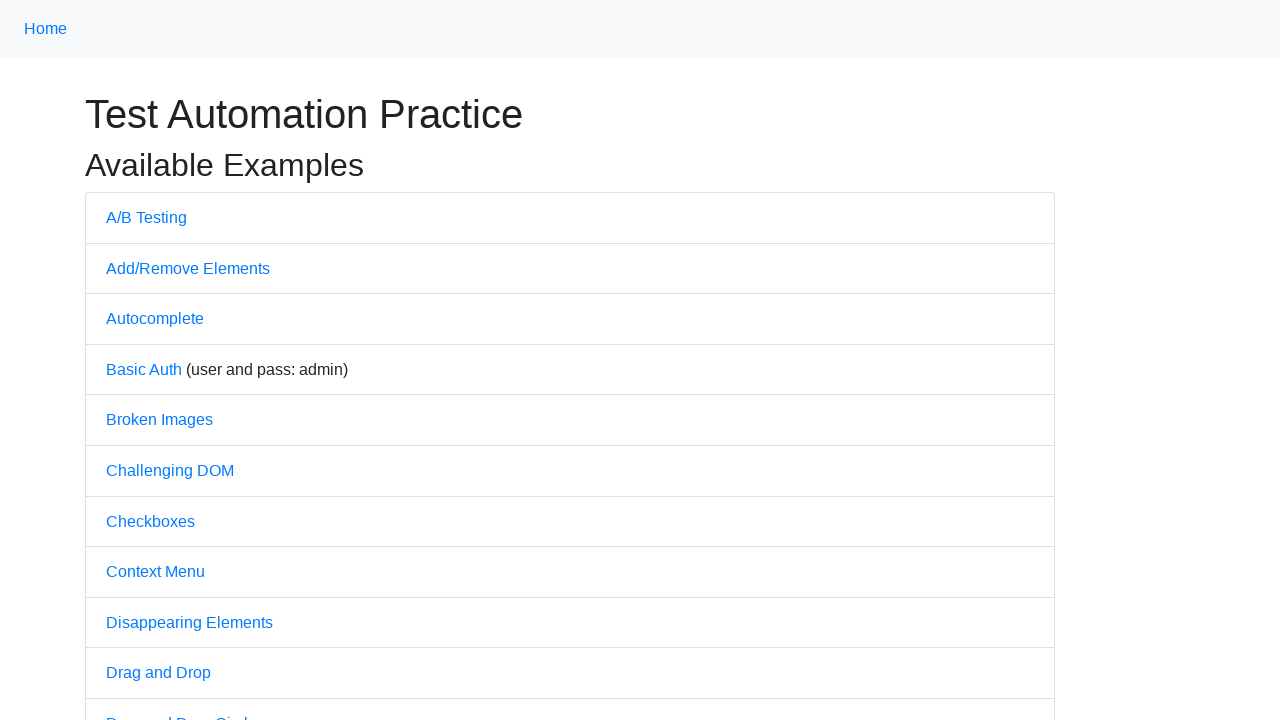

Clicked on 'A/B Testing' link at (146, 217) on text=A/B Testing
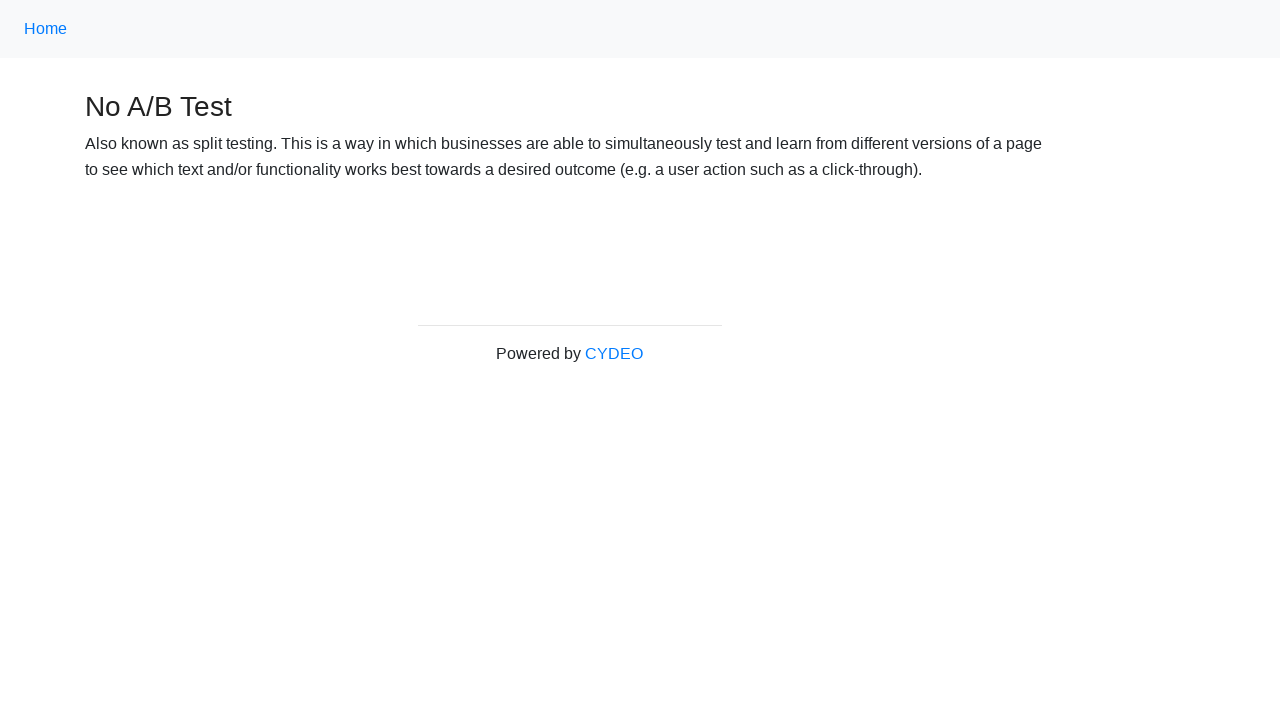

Verified A/B Testing page title is 'No A/B Test'
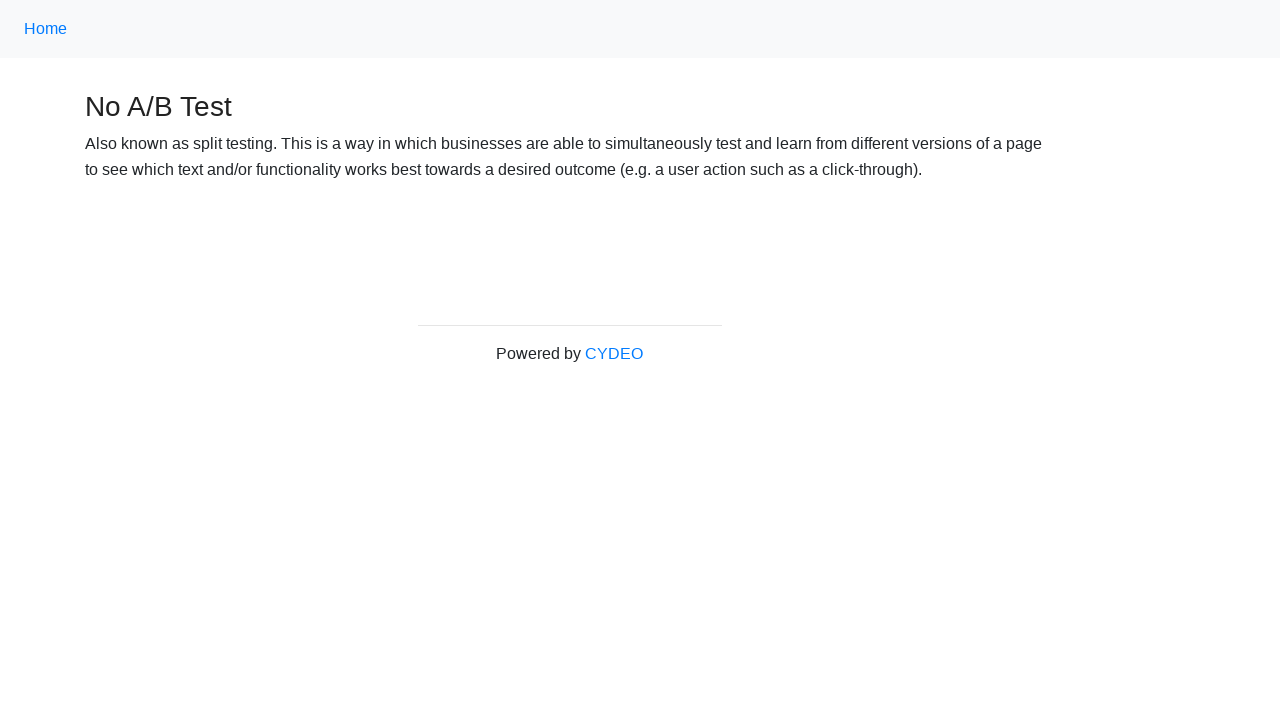

Navigated back to main page
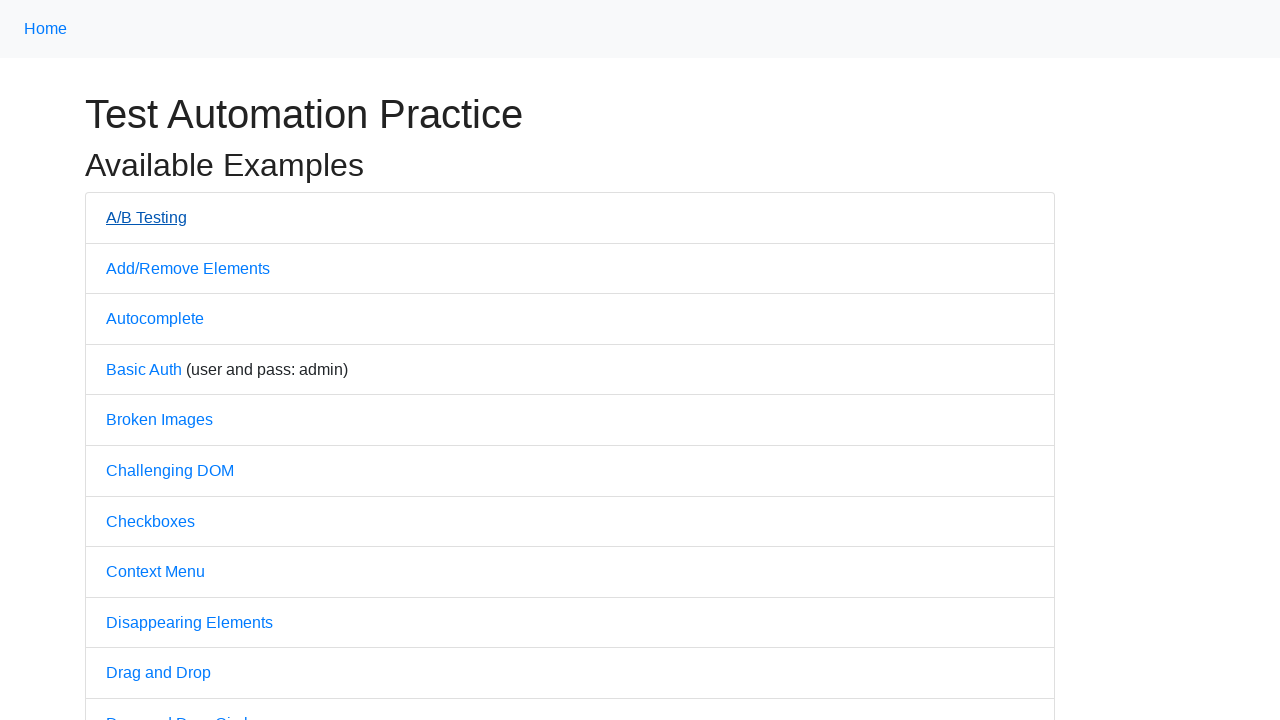

Verified main page title is 'Practice'
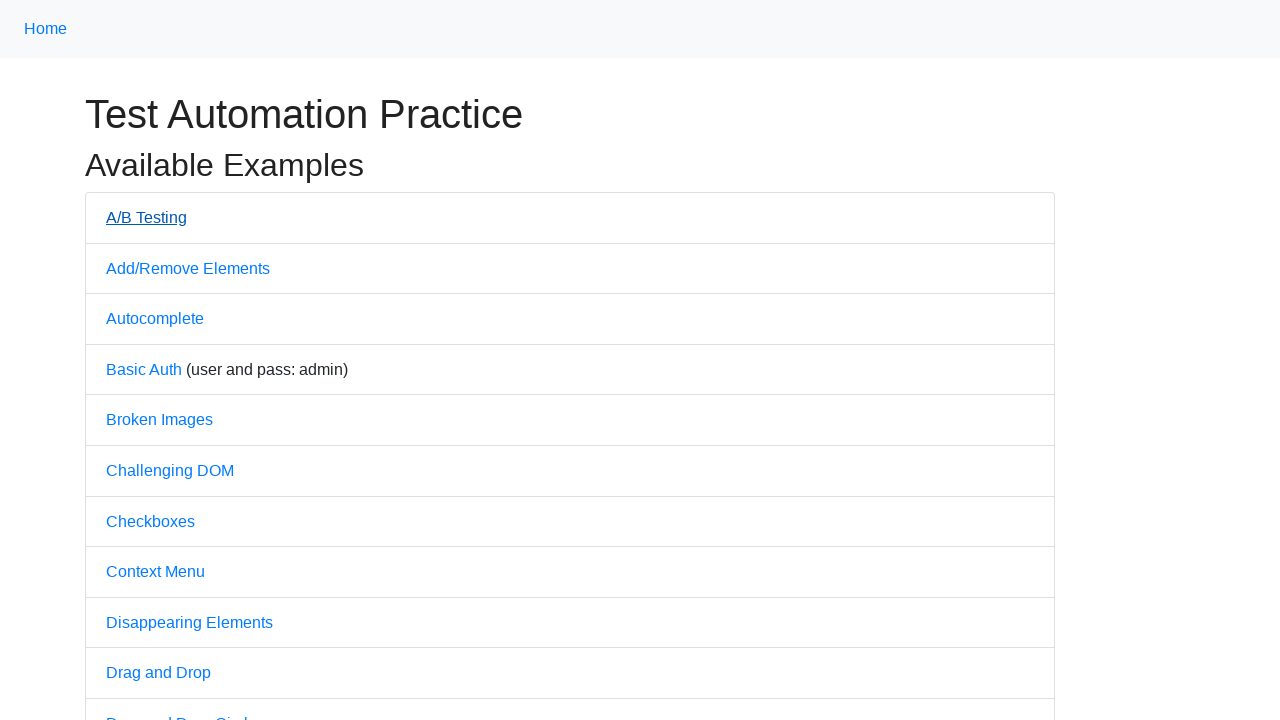

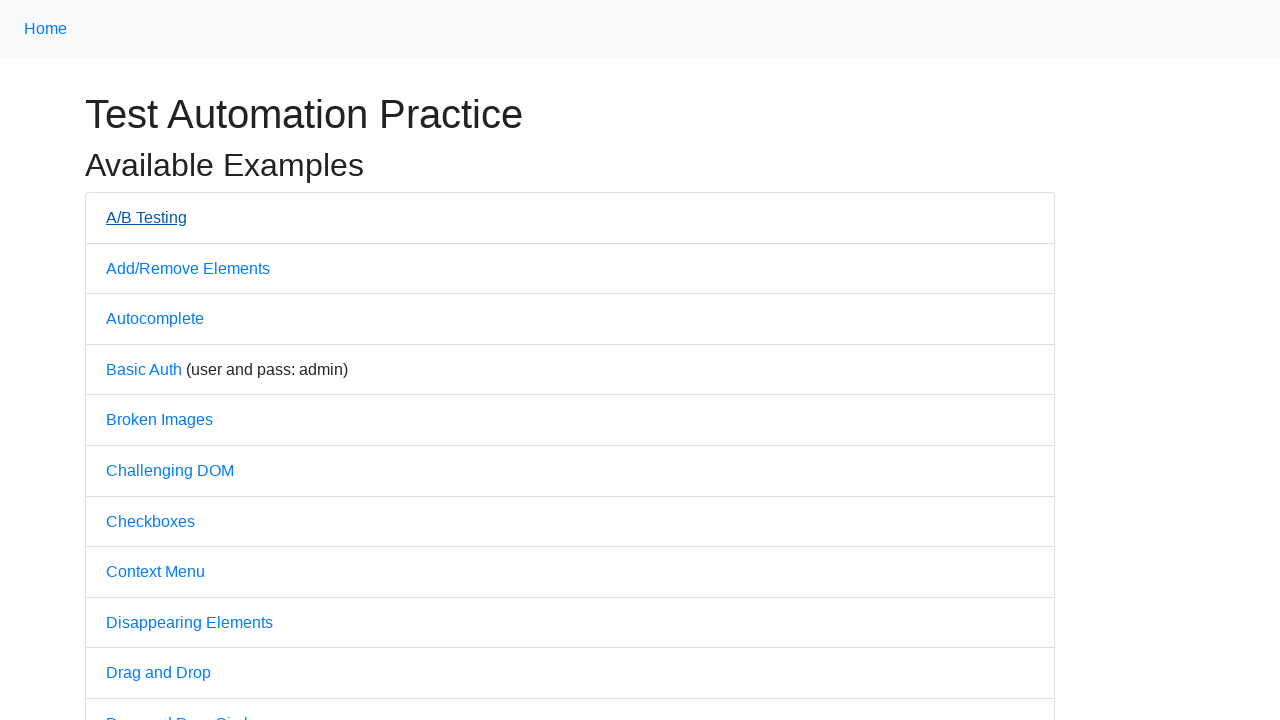